Tests the search functionality on BunnyCart website by typing a search term in the search box, pressing Enter, and verifying the search results page loads with the expected content.

Starting URL: https://www.bunnycart.com/

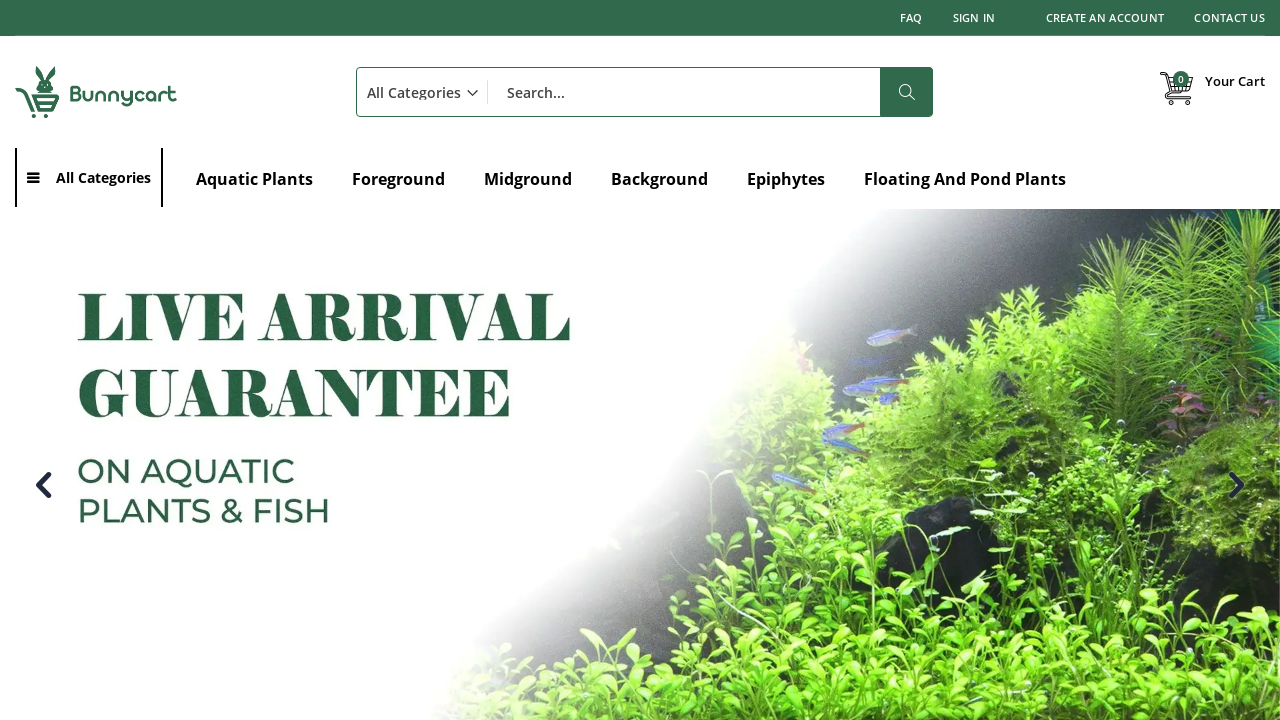

Filled search box with 'toys' on #search
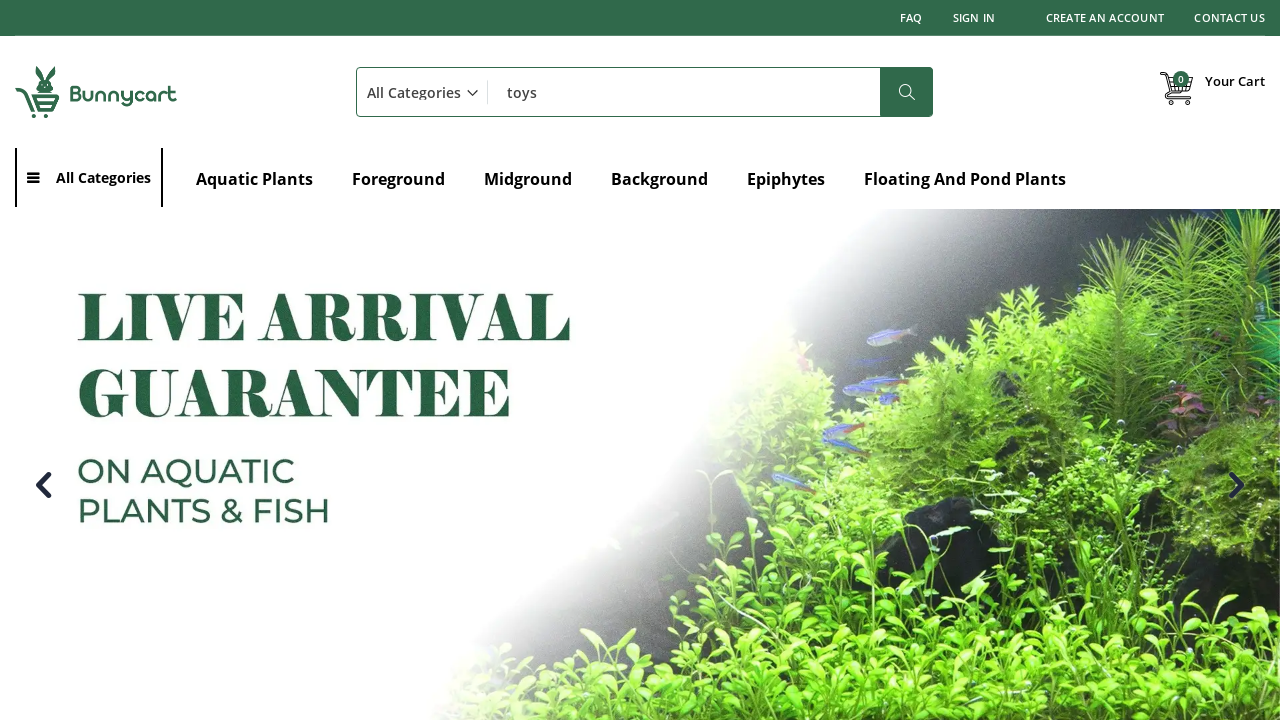

Pressed Enter to submit search on #search
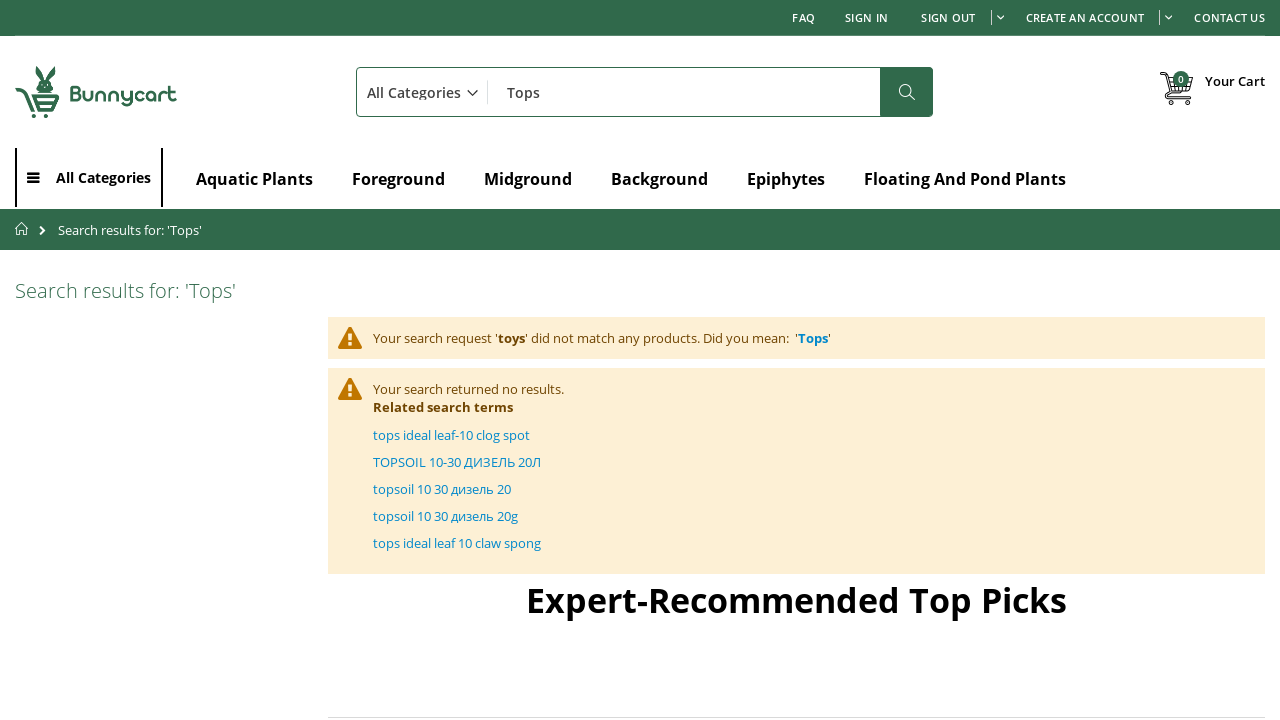

Search results page loaded with URL containing 'toys'
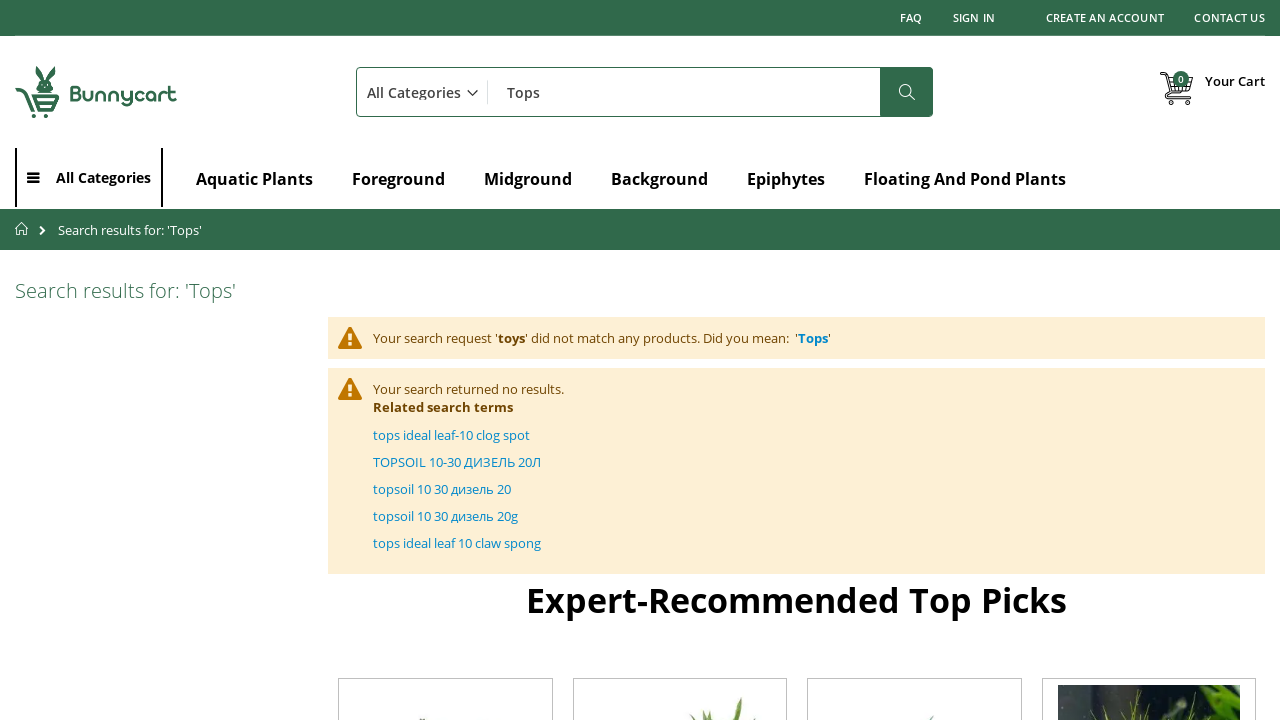

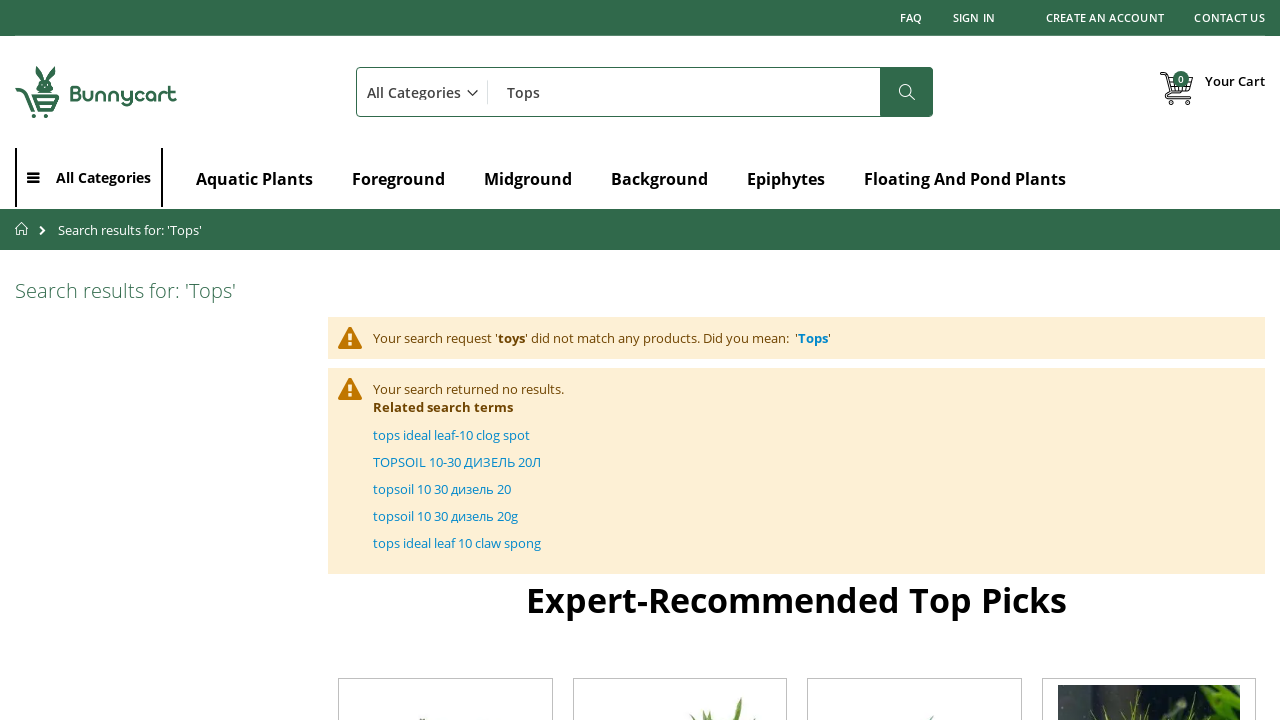